Tests browser window manipulation functionality by resizing, repositioning, minimizing, maximizing, and setting fullscreen mode on a webpage.

Starting URL: https://membersgram.com/

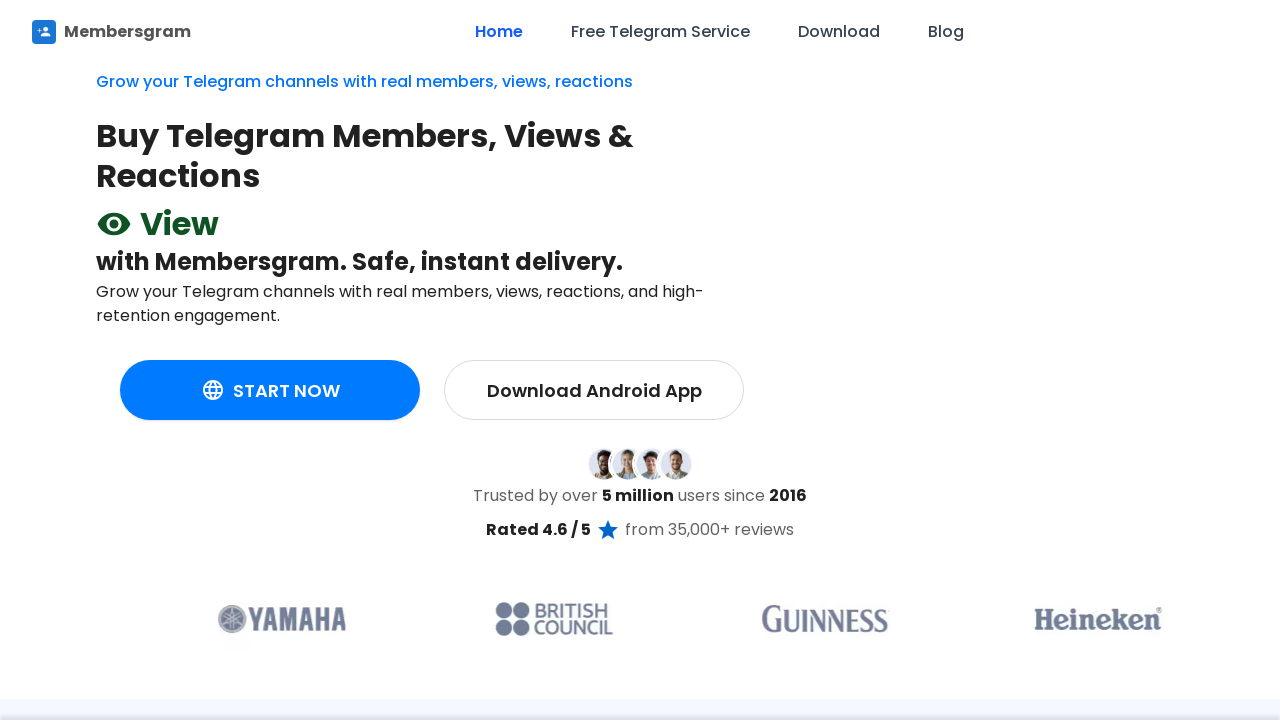

Retrieved page title for verification
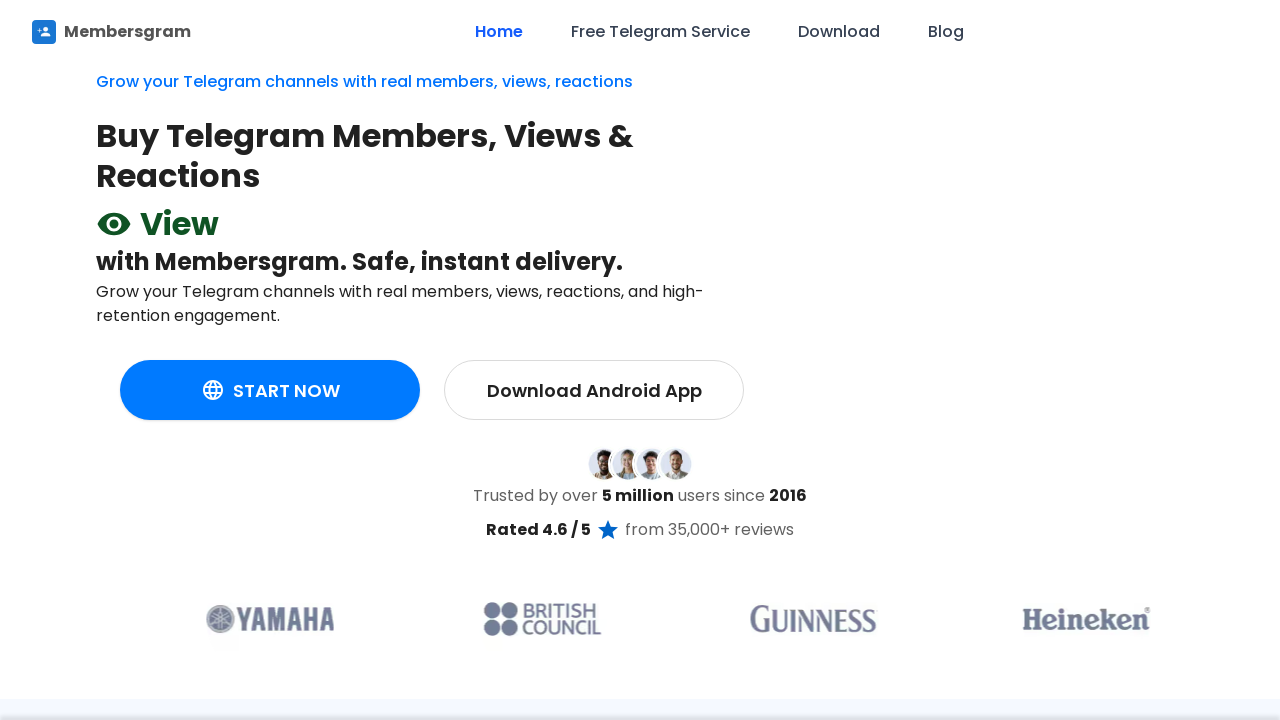

Retrieved current viewport size
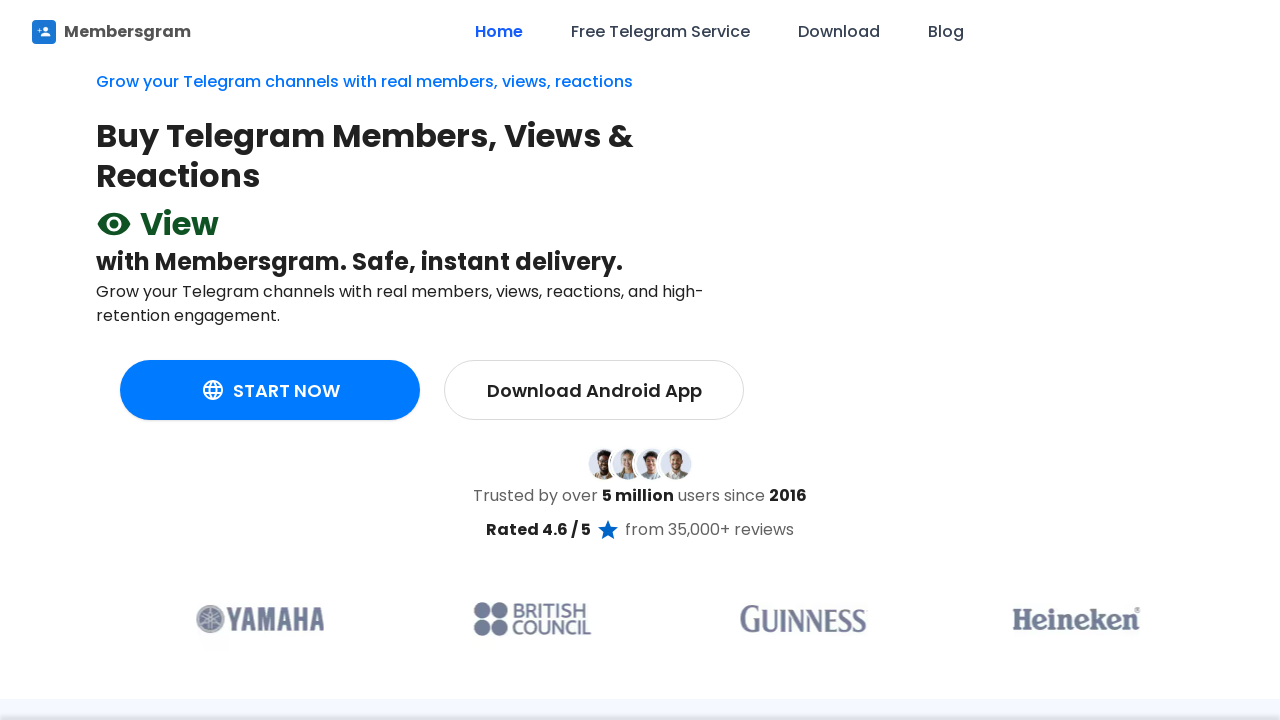

Resized browser window to 1500x524 pixels
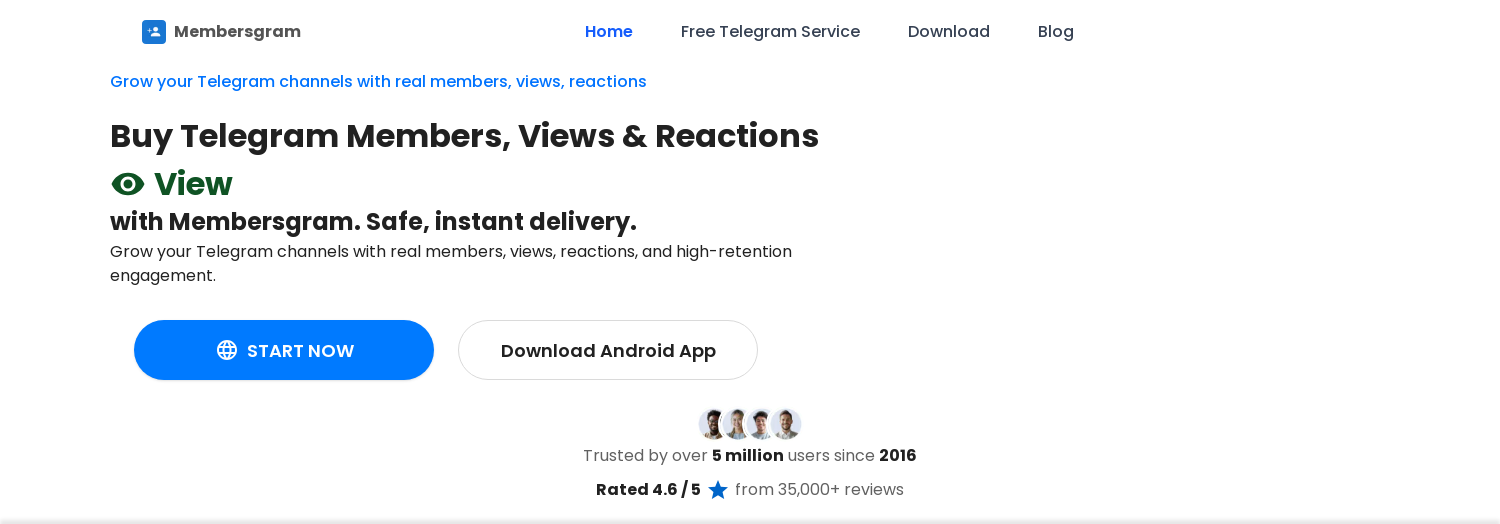

Waited 1 second for window resize to complete
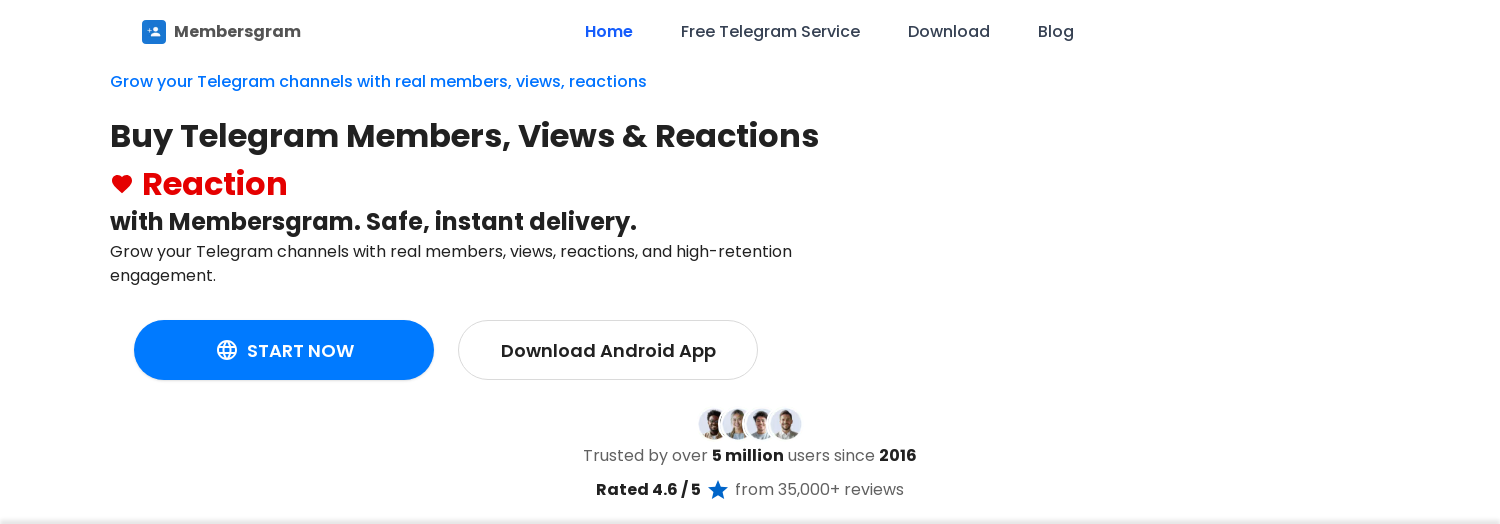

Maximized browser window to 1920x1080 pixels
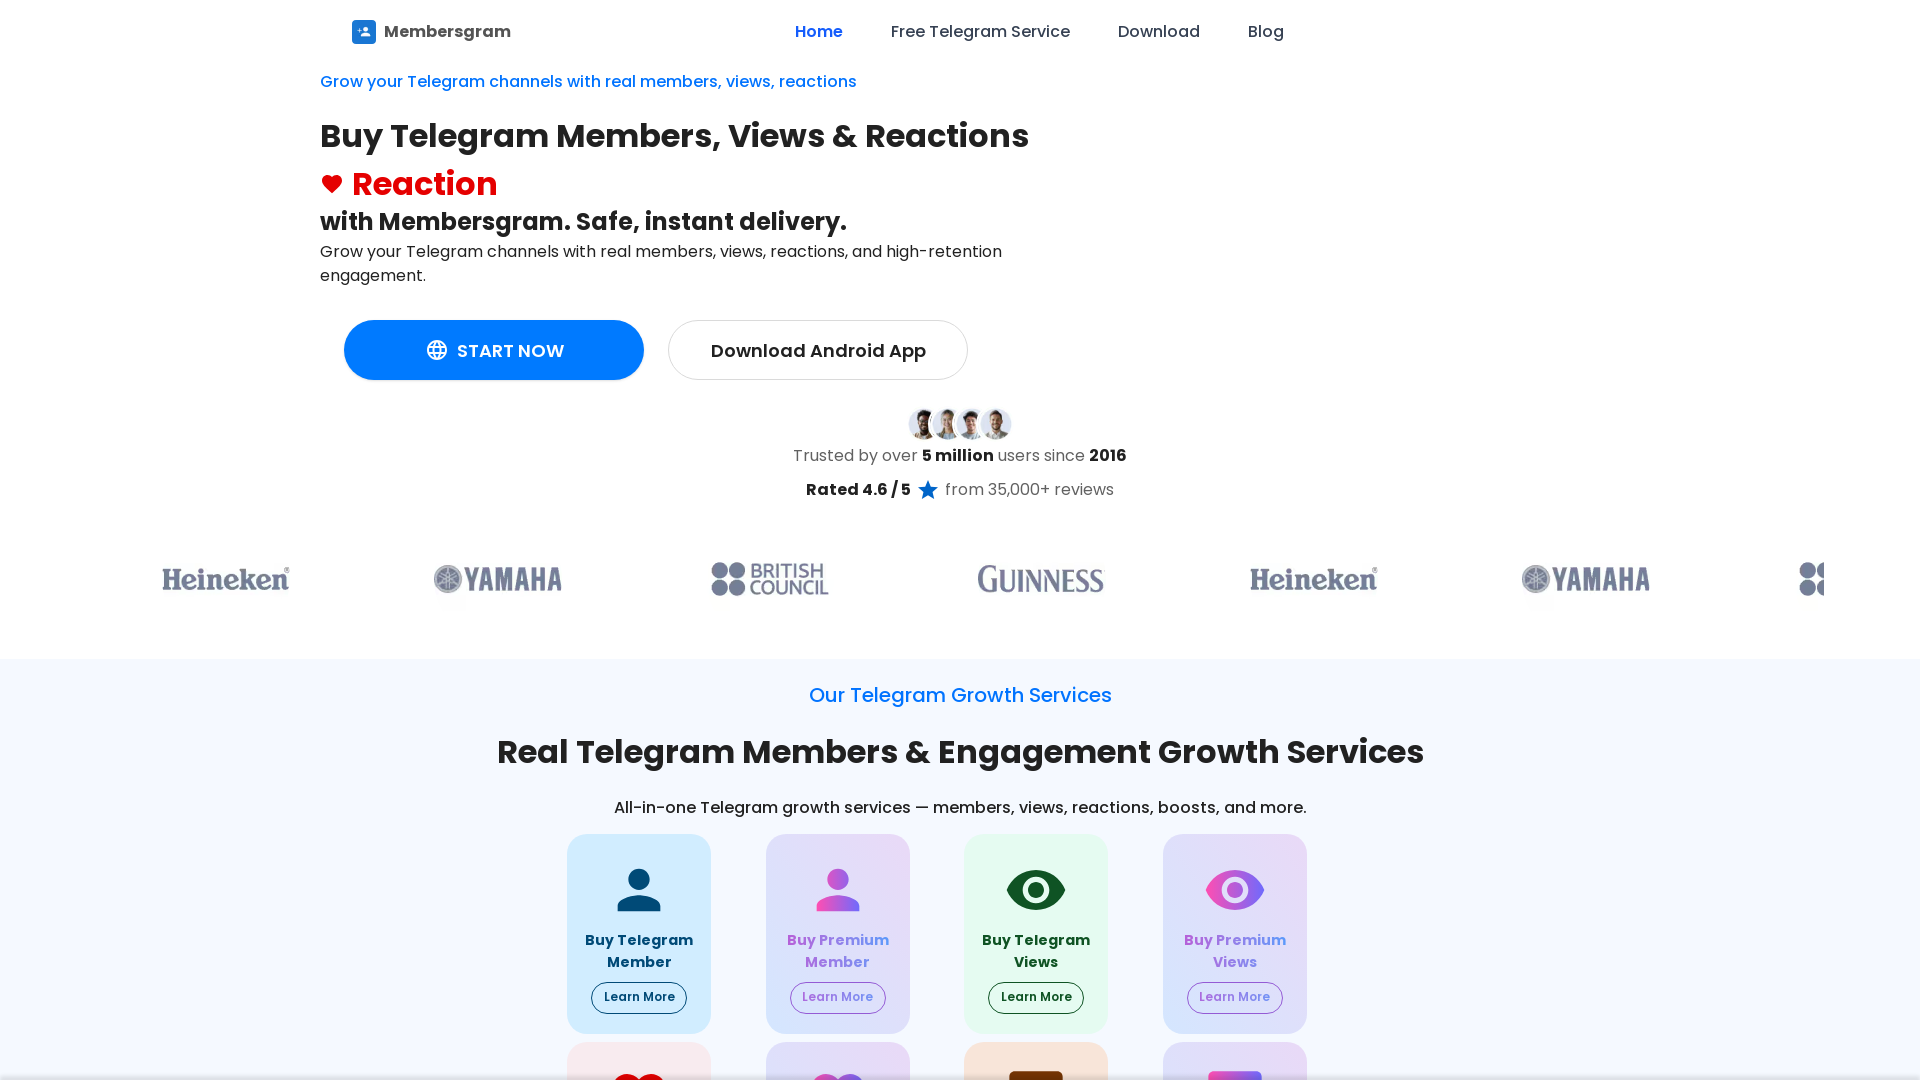

Waited 1 second for window maximize to complete
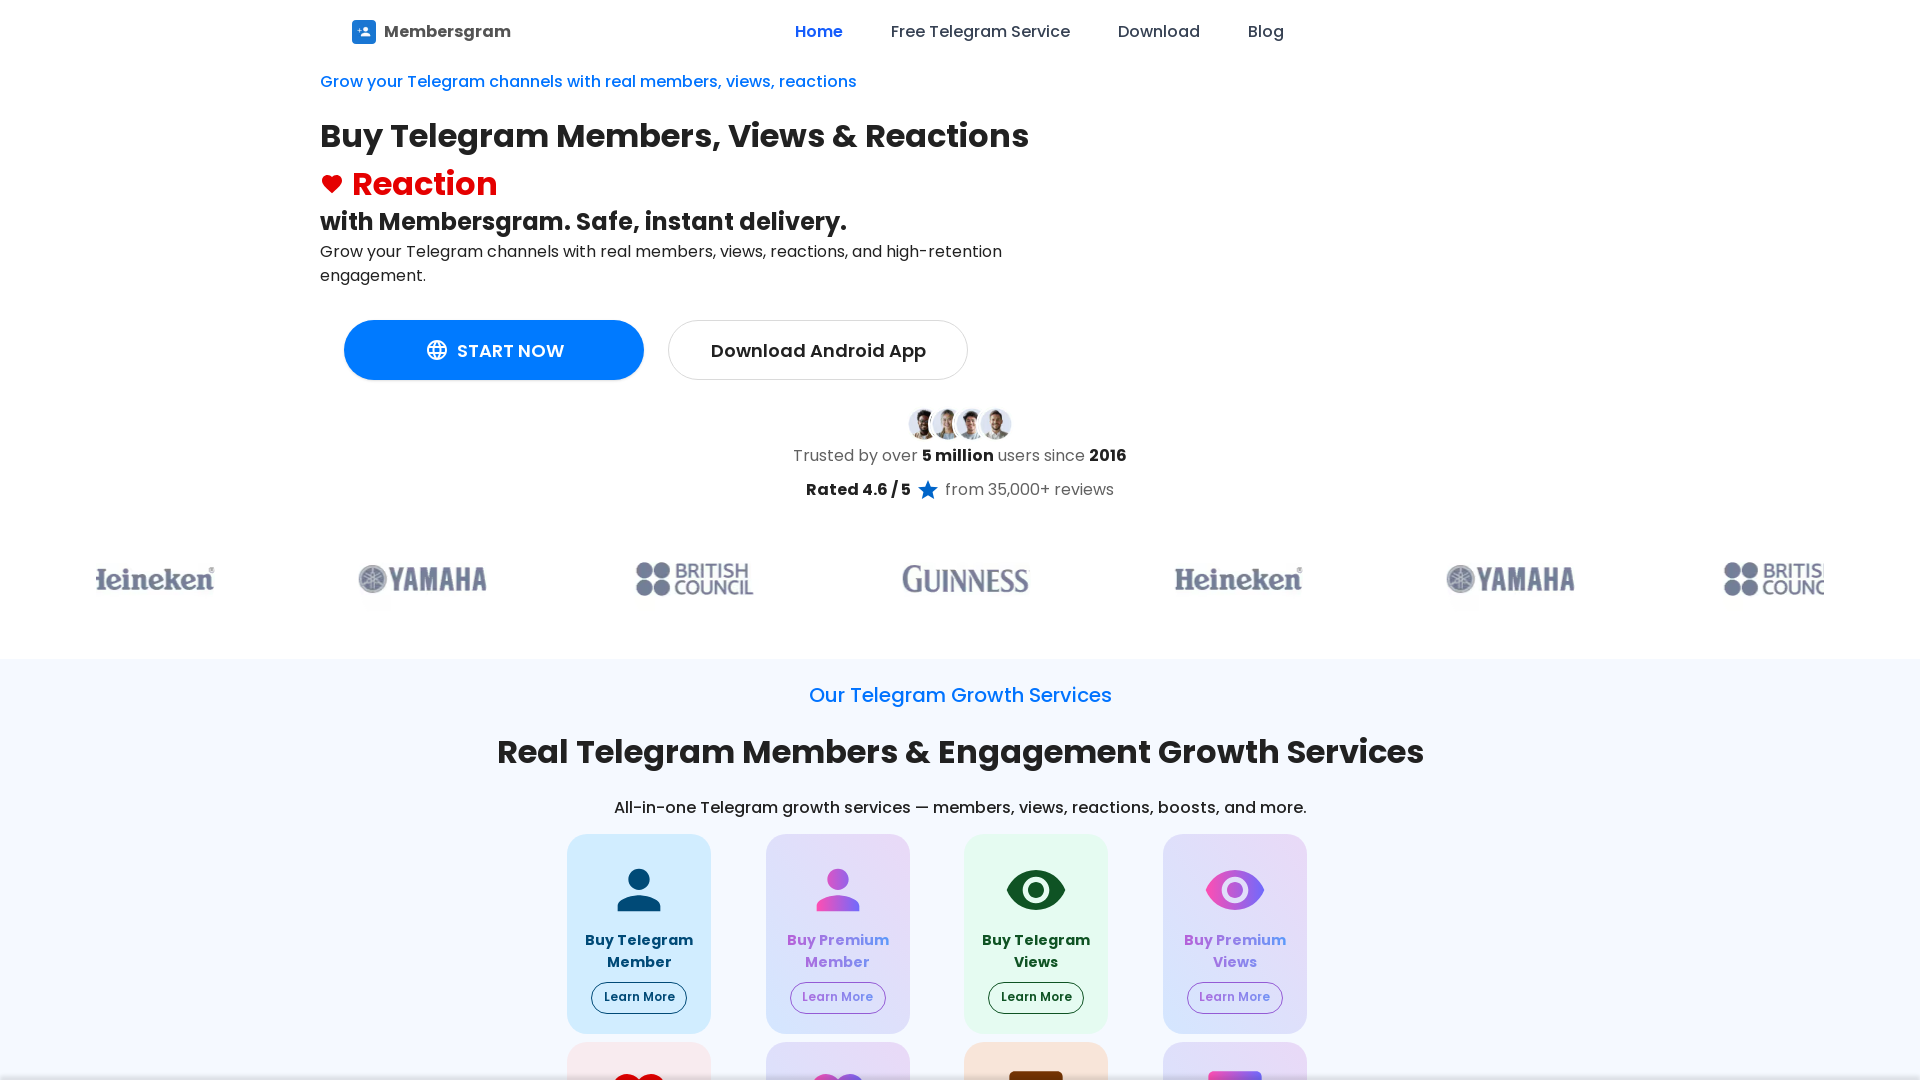

Requested fullscreen mode via JavaScript
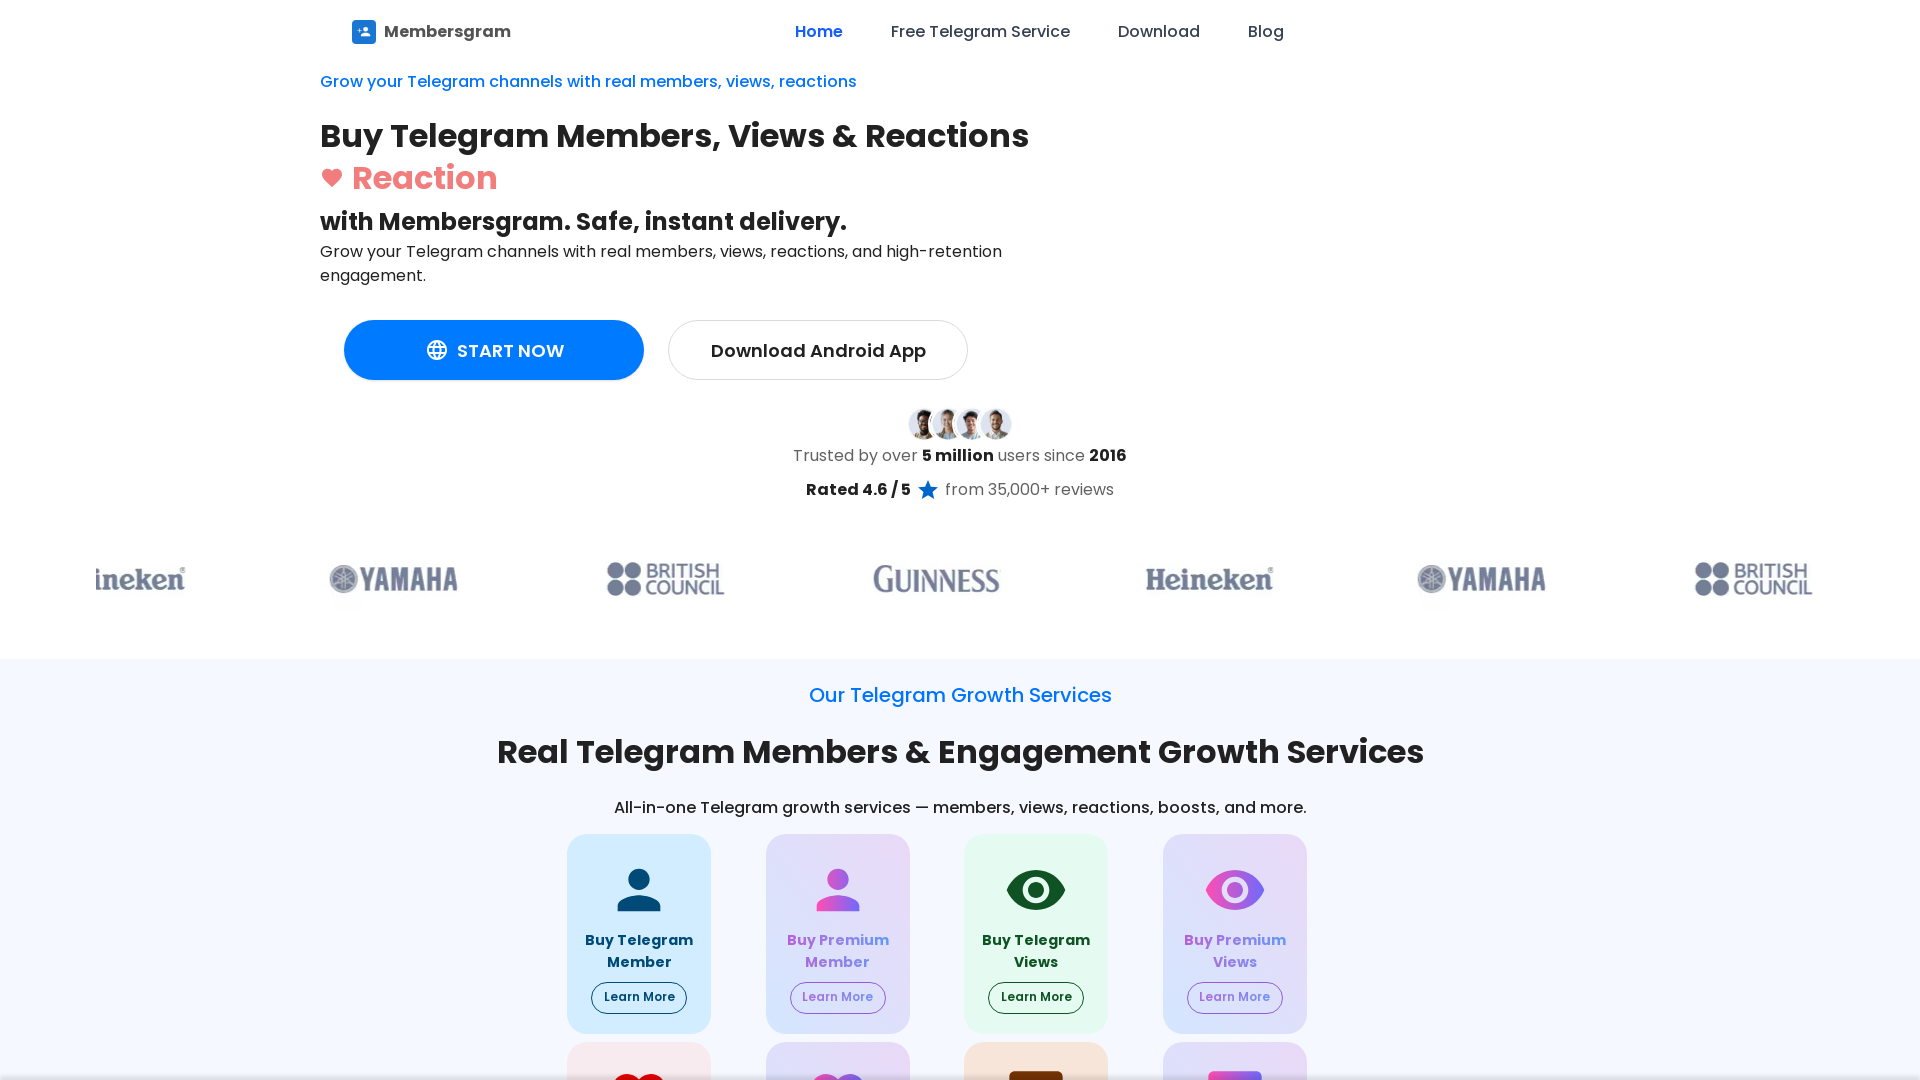

Waited 1 second for fullscreen transition to complete
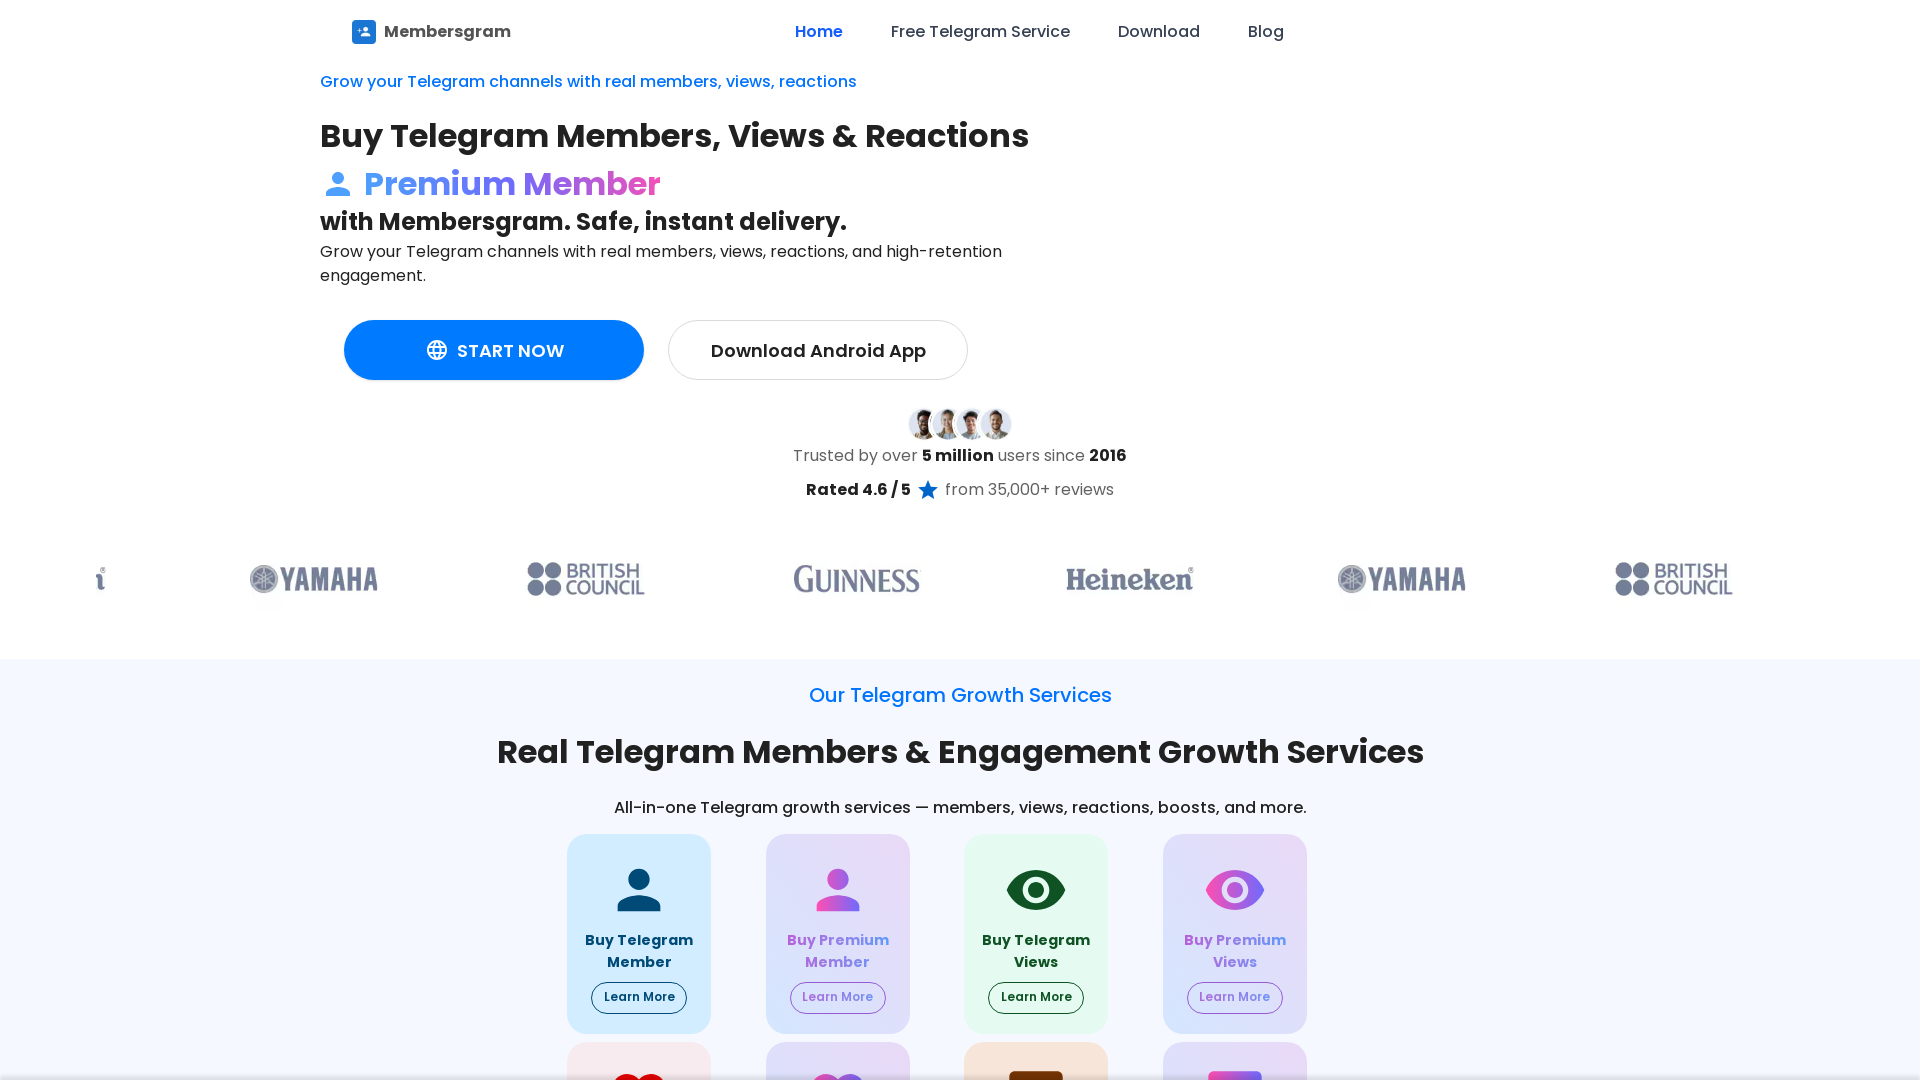

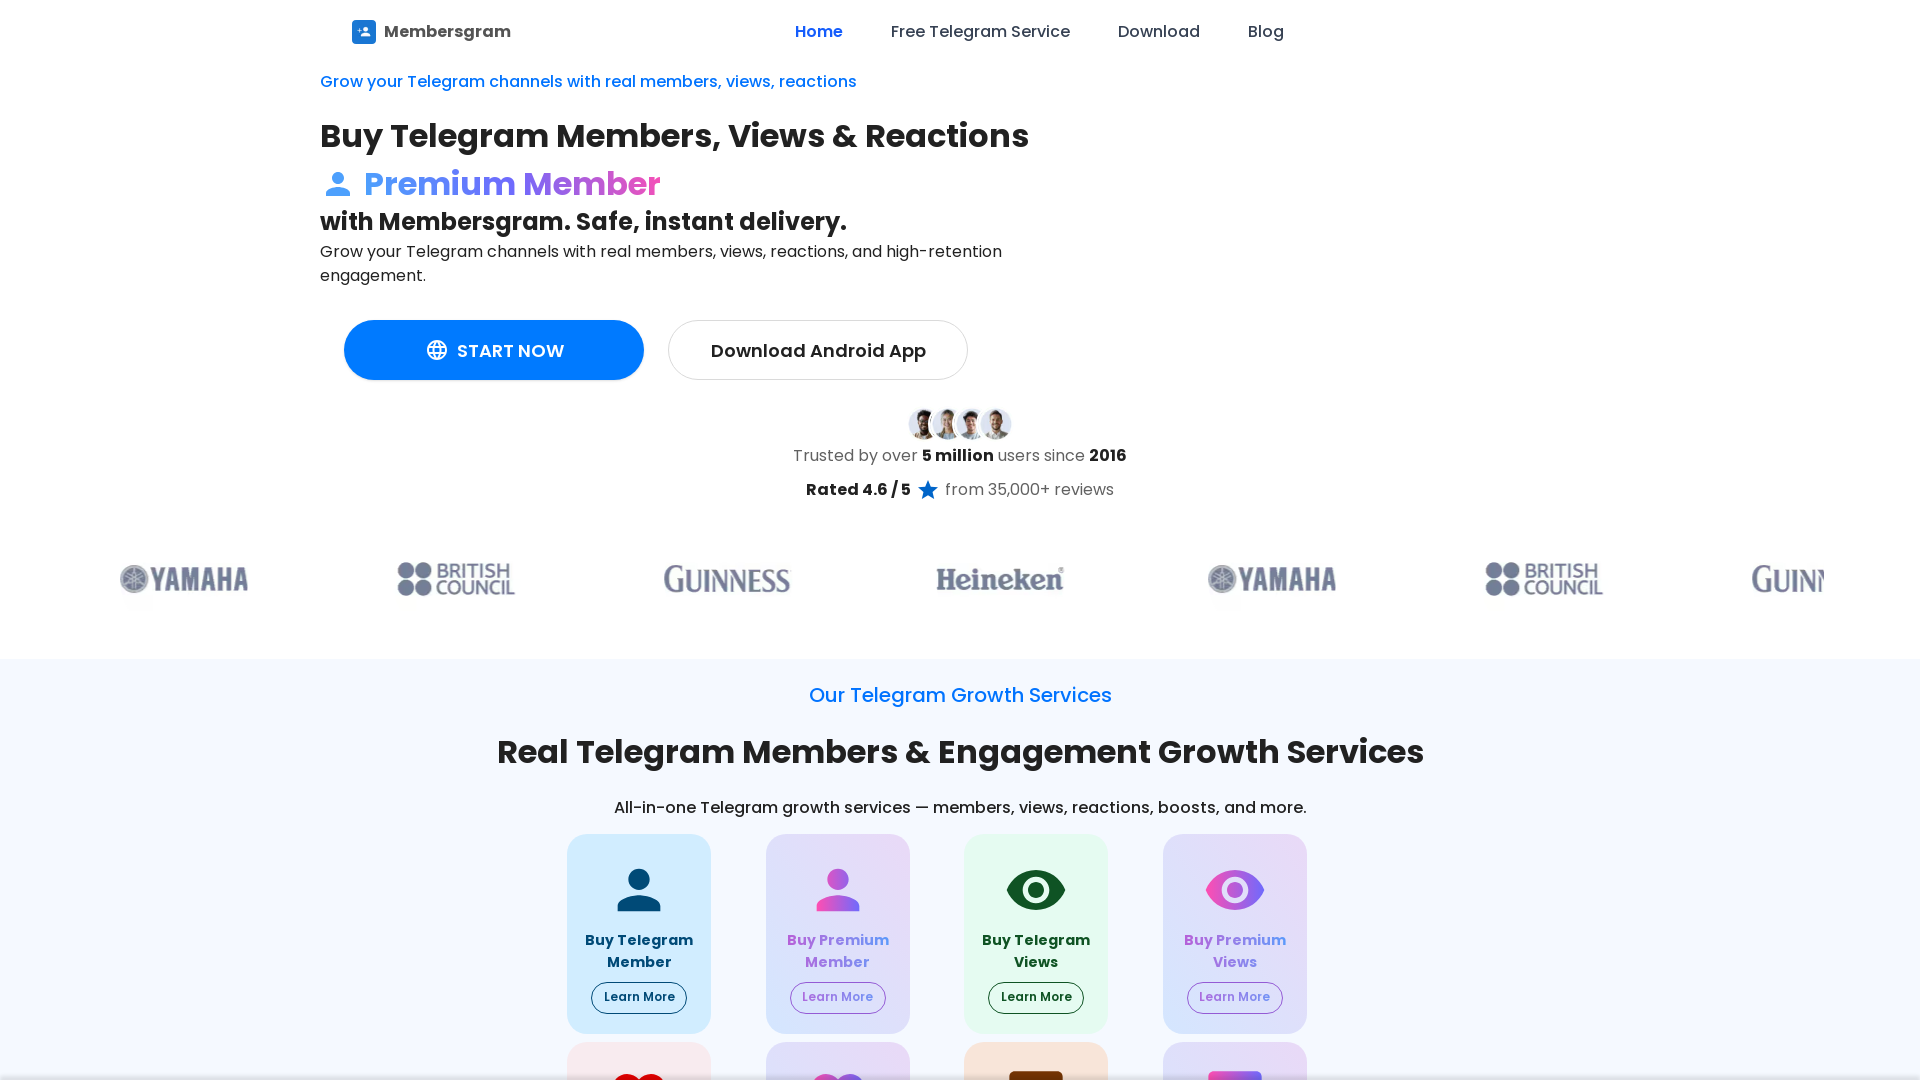